Tests flight booking form by selecting origin/destination cities, date, passenger count, discount type, currency, and submitting the search

Starting URL: https://rahulshettyacademy.com/dropdownsPractise/

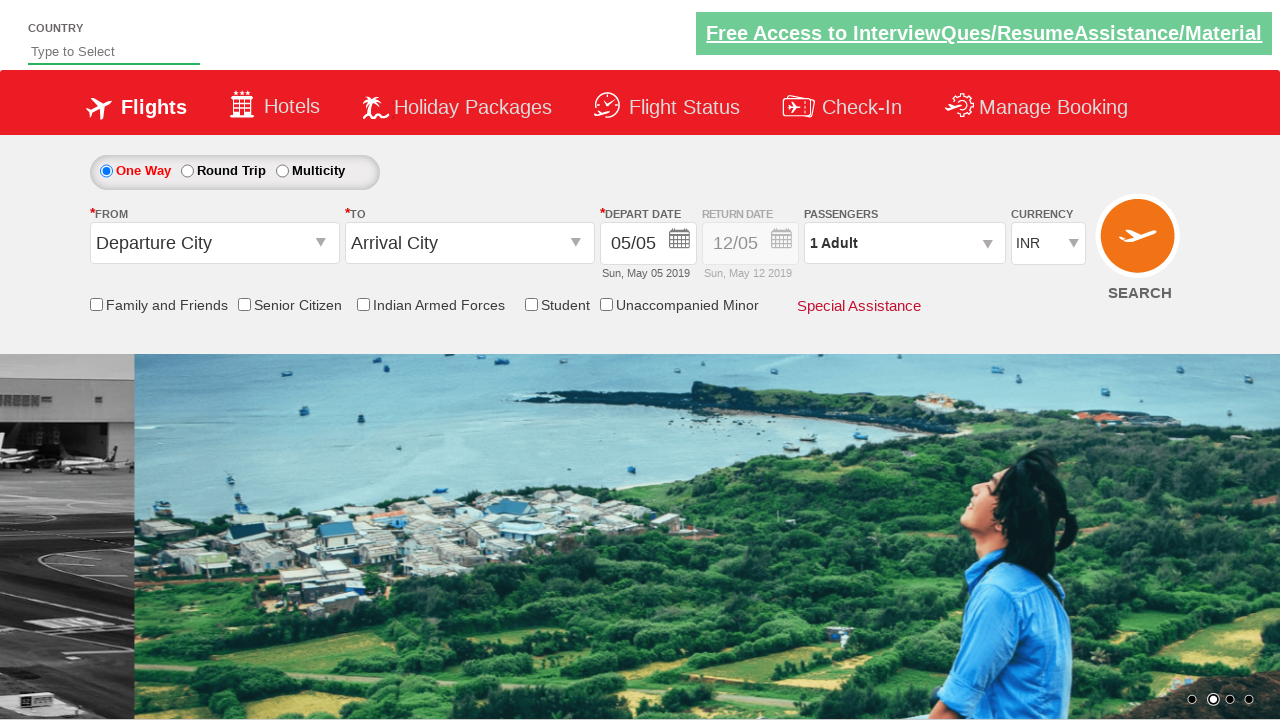

Clicked on origin station dropdown at (214, 243) on #ctl00_mainContent_ddl_originStation1_CTXT
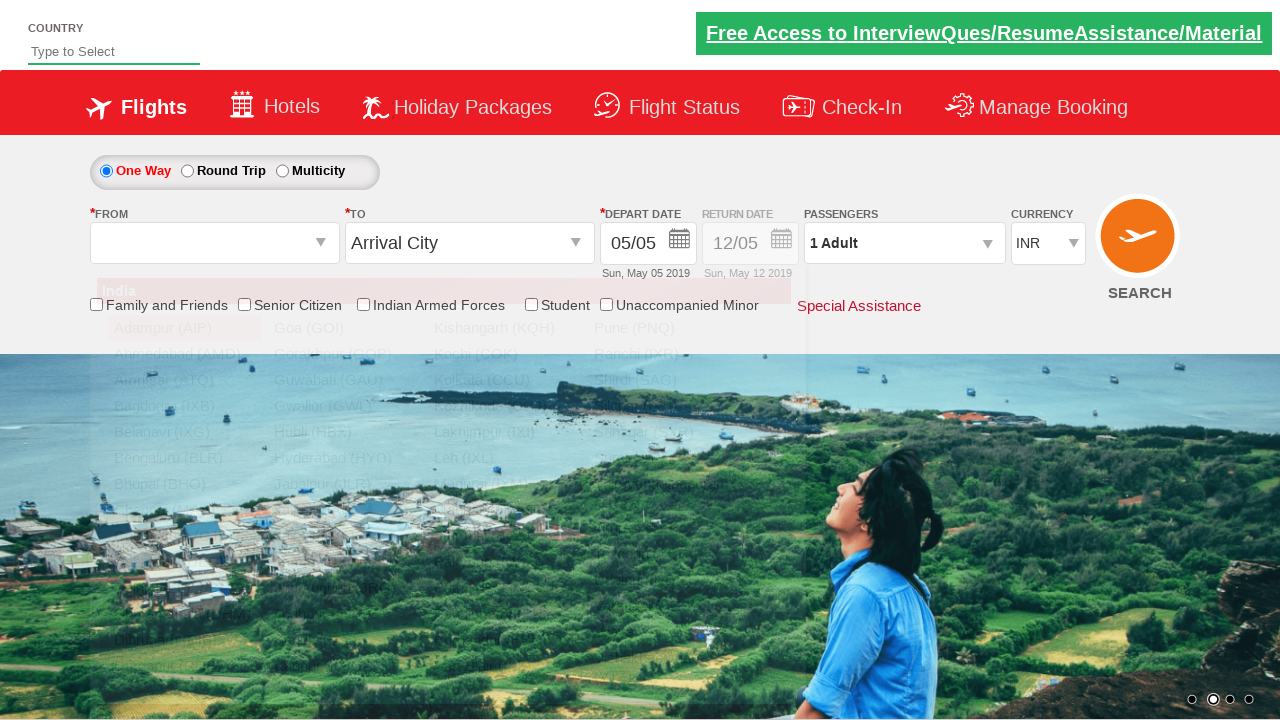

Selected Bangalore (BLR) as origin city at (184, 458) on a[value='BLR']
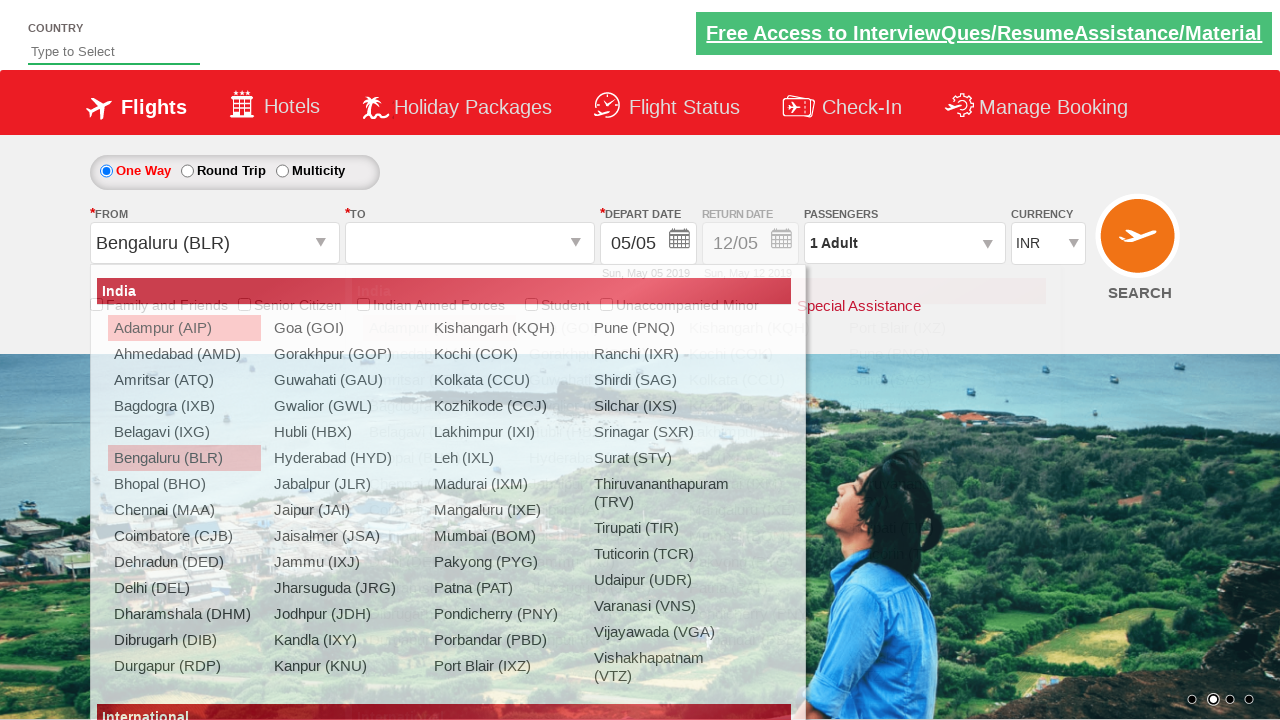

Waited for destination dropdown to update
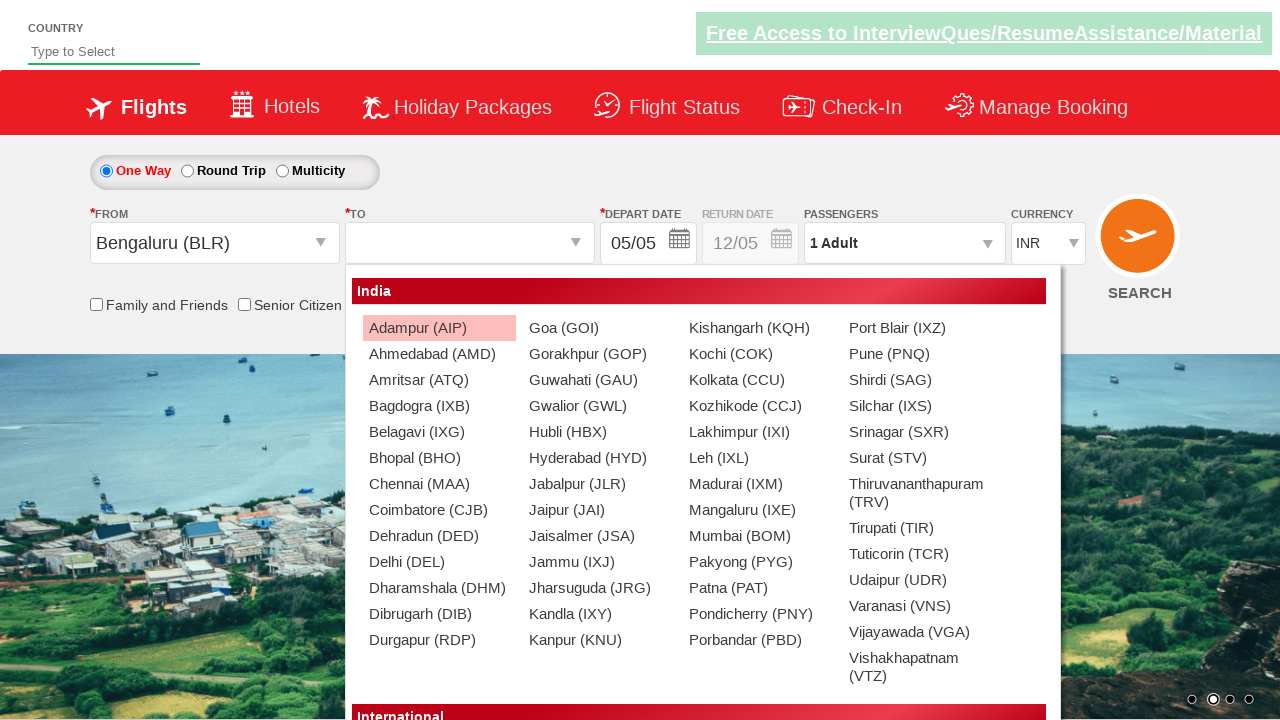

Selected Chennai (MAA) as destination city at (439, 484) on div#glsctl00_mainContent_ddl_destinationStation1_CTNR a[value='MAA']
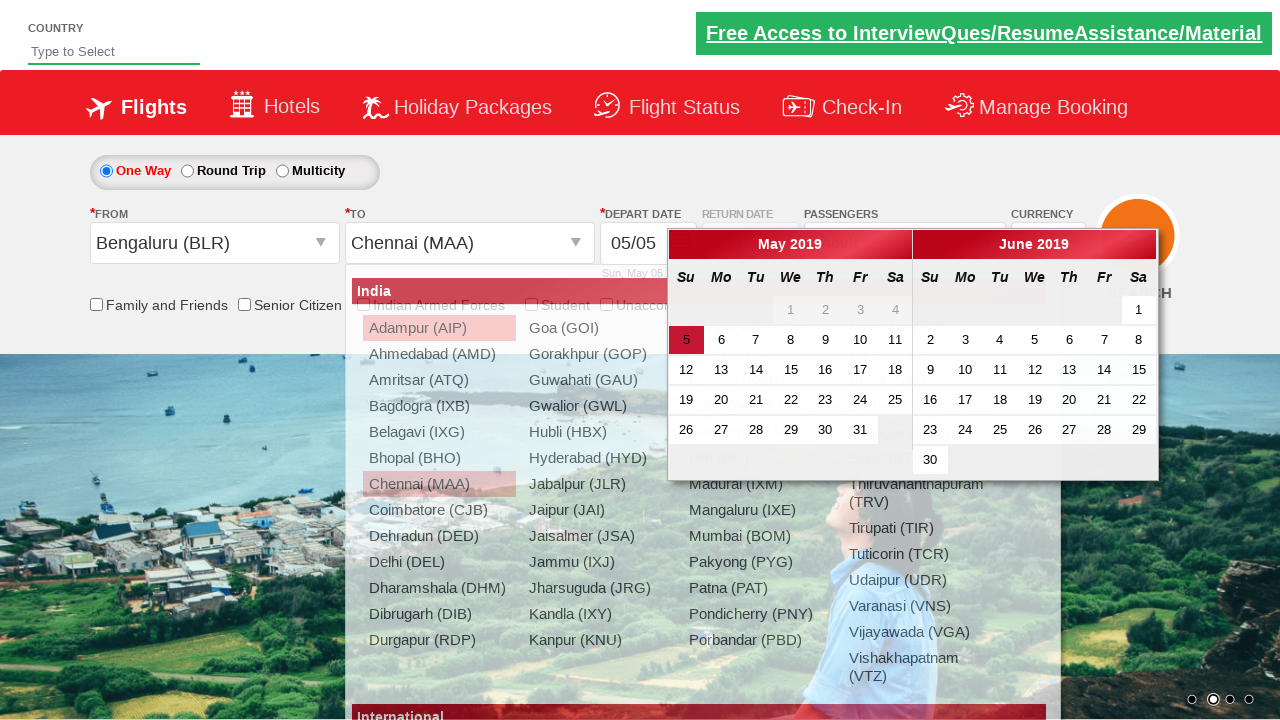

Clicked on current/active date for travel at (686, 340) on .ui-state-default.ui-state-active
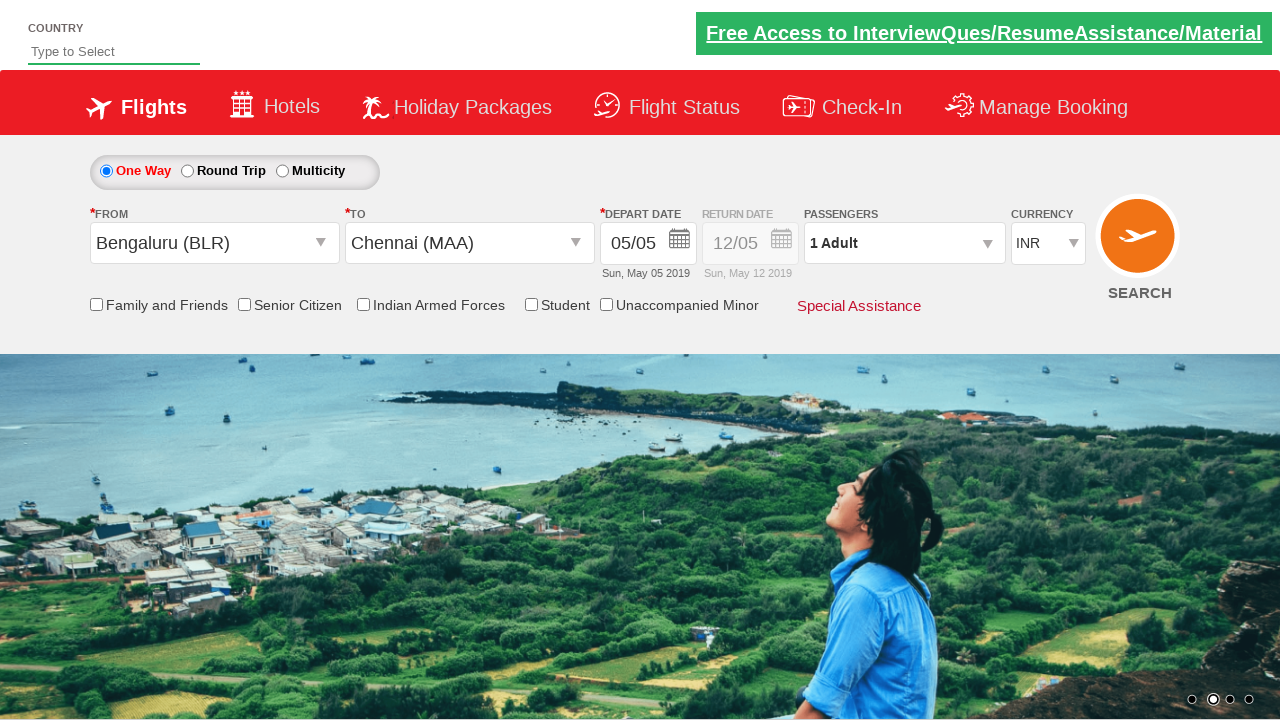

Selected friends and family discount checkbox at (96, 304) on input[id*='friendsandfamily']
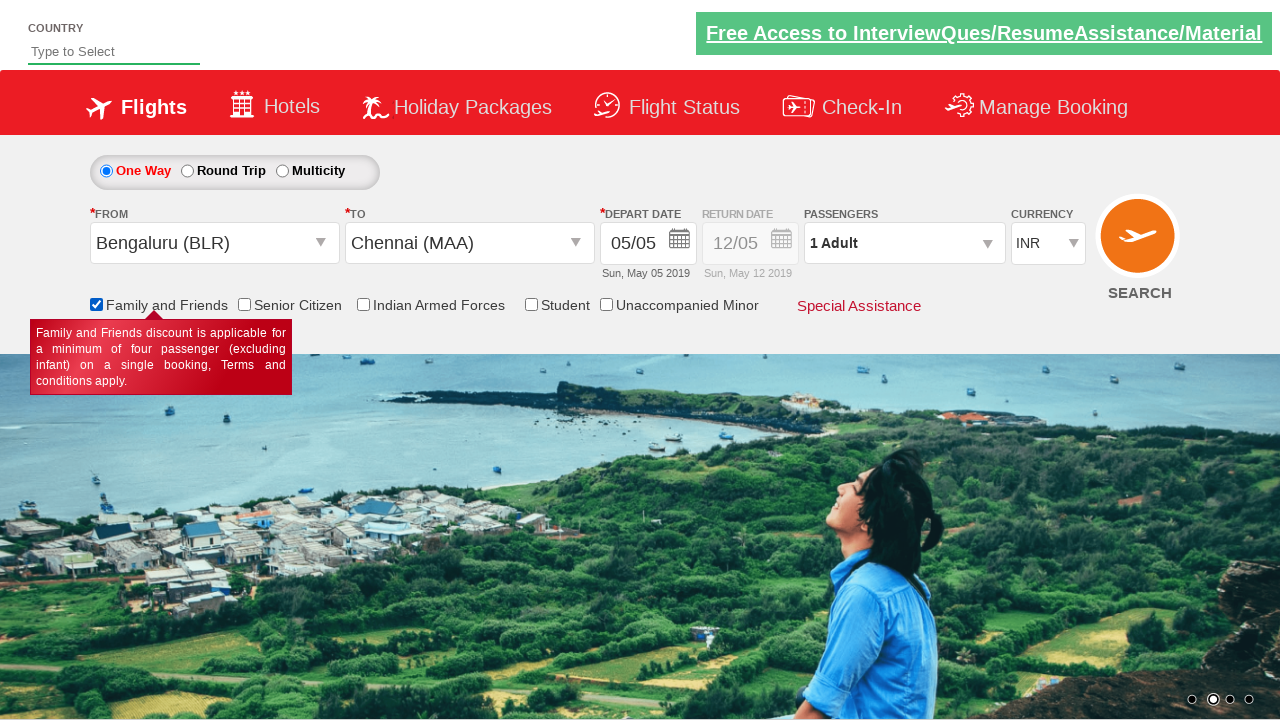

Clicked on passenger info dropdown at (904, 243) on #divpaxinfo
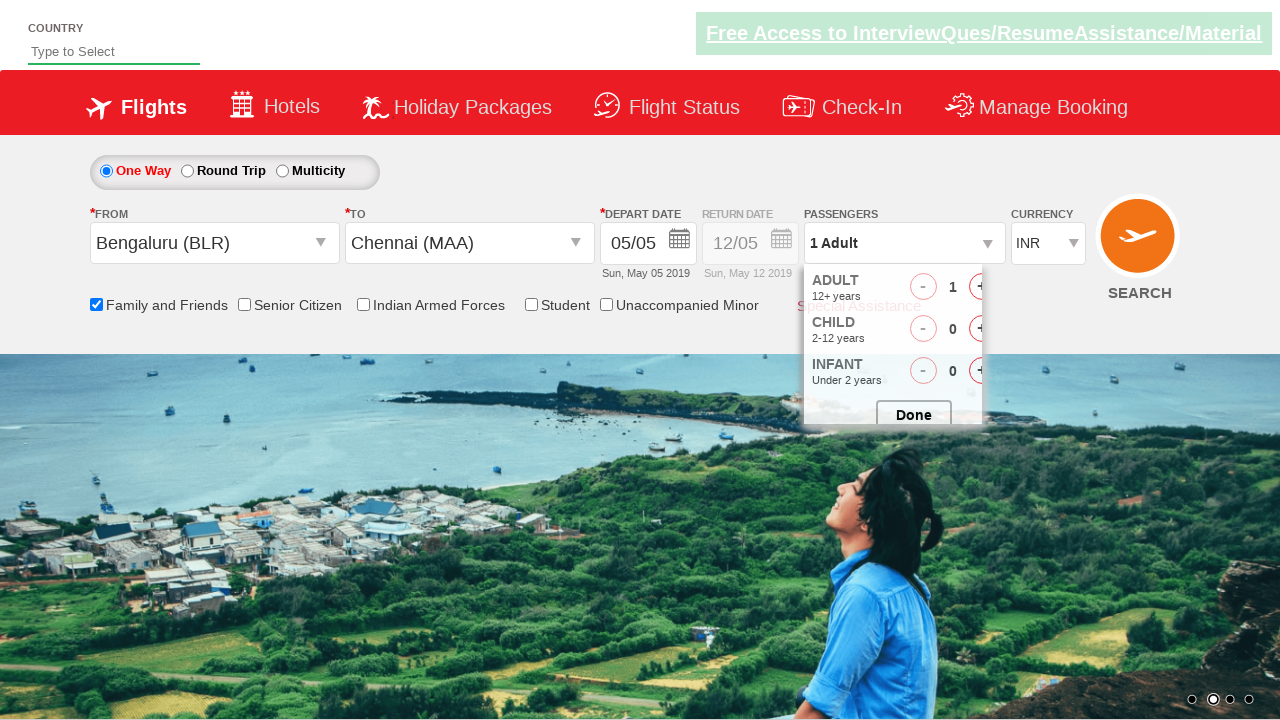

Waited for passenger selection dropdown to open
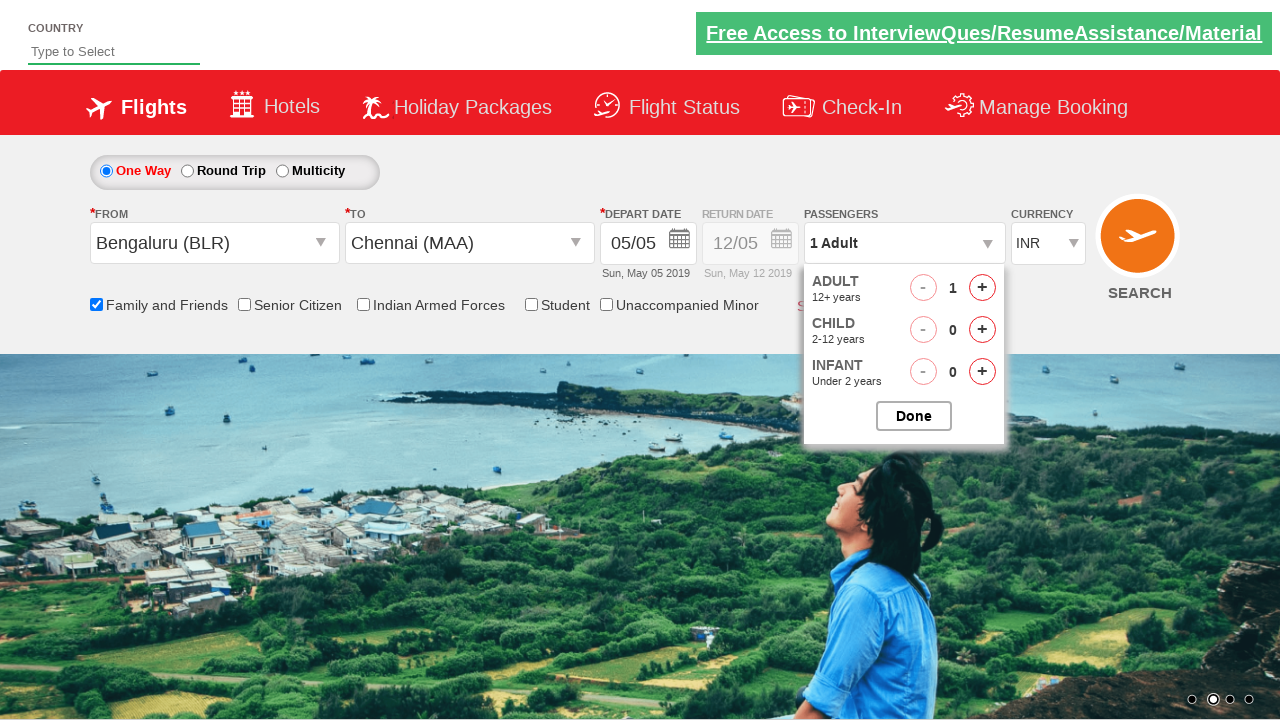

Incremented adult passenger count (iteration 1/4) at (982, 288) on #hrefIncAdt
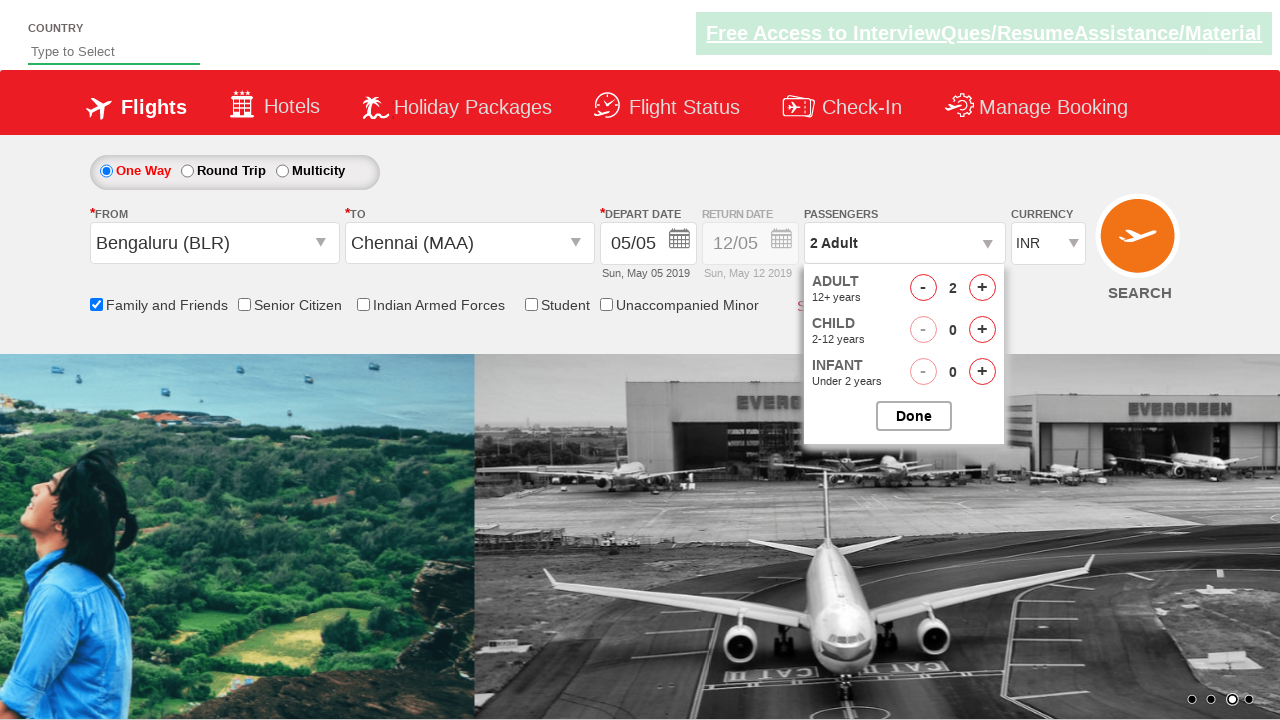

Incremented adult passenger count (iteration 2/4) at (982, 288) on #hrefIncAdt
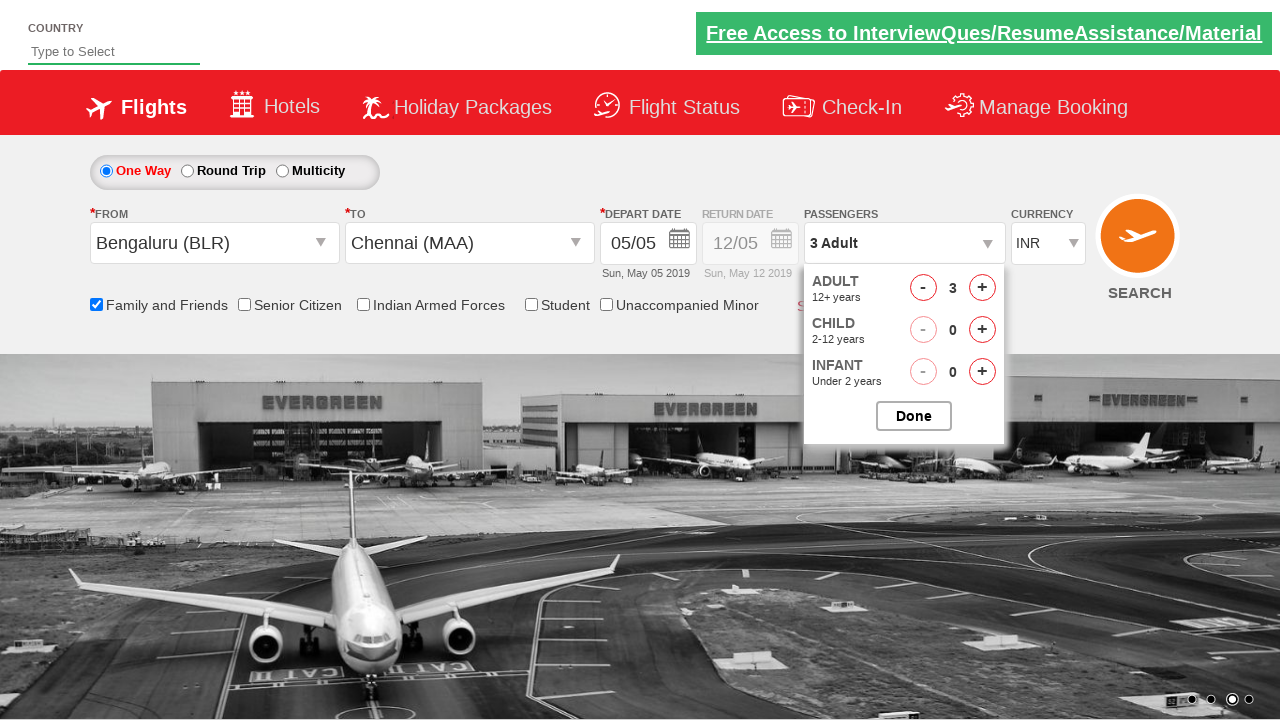

Incremented adult passenger count (iteration 3/4) at (982, 288) on #hrefIncAdt
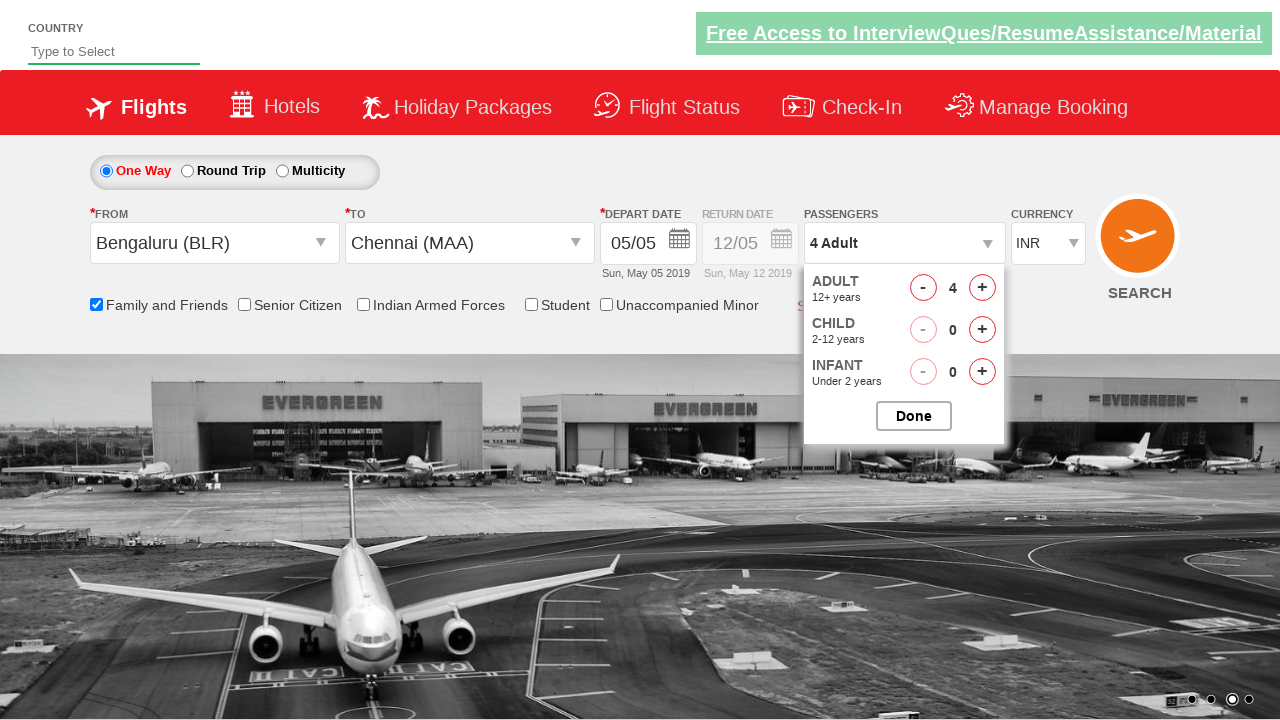

Incremented adult passenger count (iteration 4/4) at (982, 288) on #hrefIncAdt
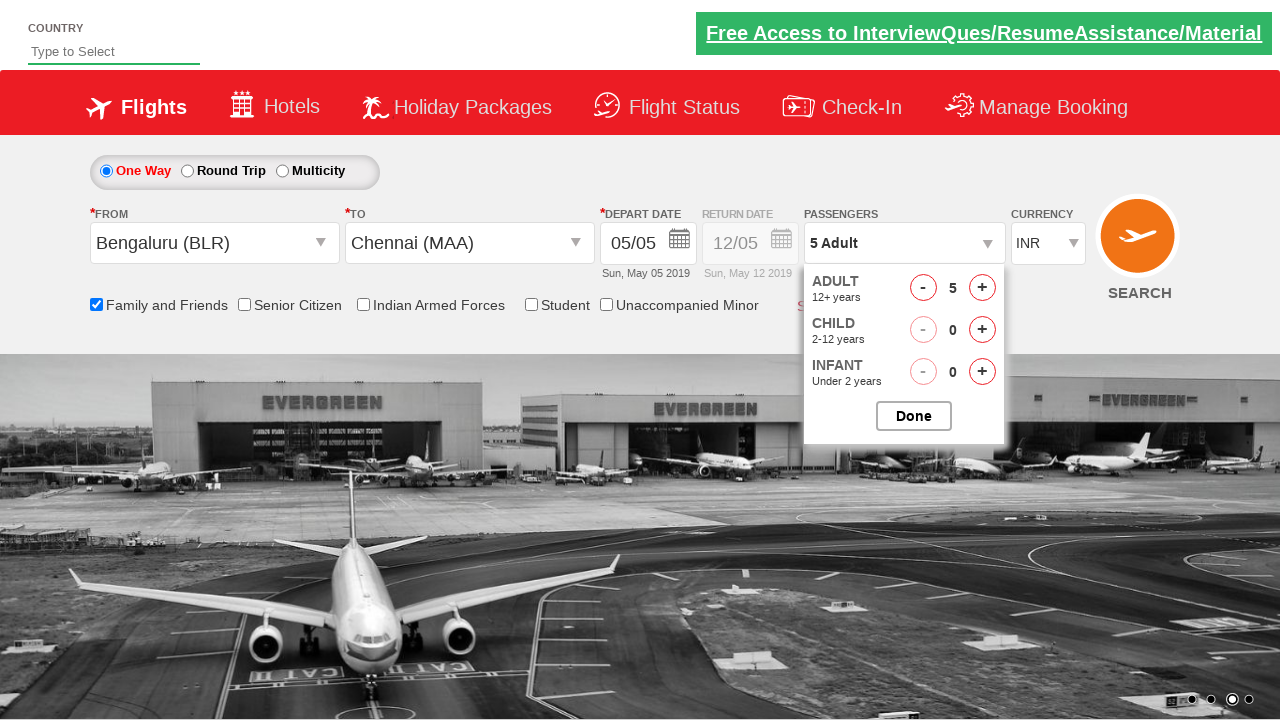

Closed passenger selection dropdown at (914, 416) on #btnclosepaxoption
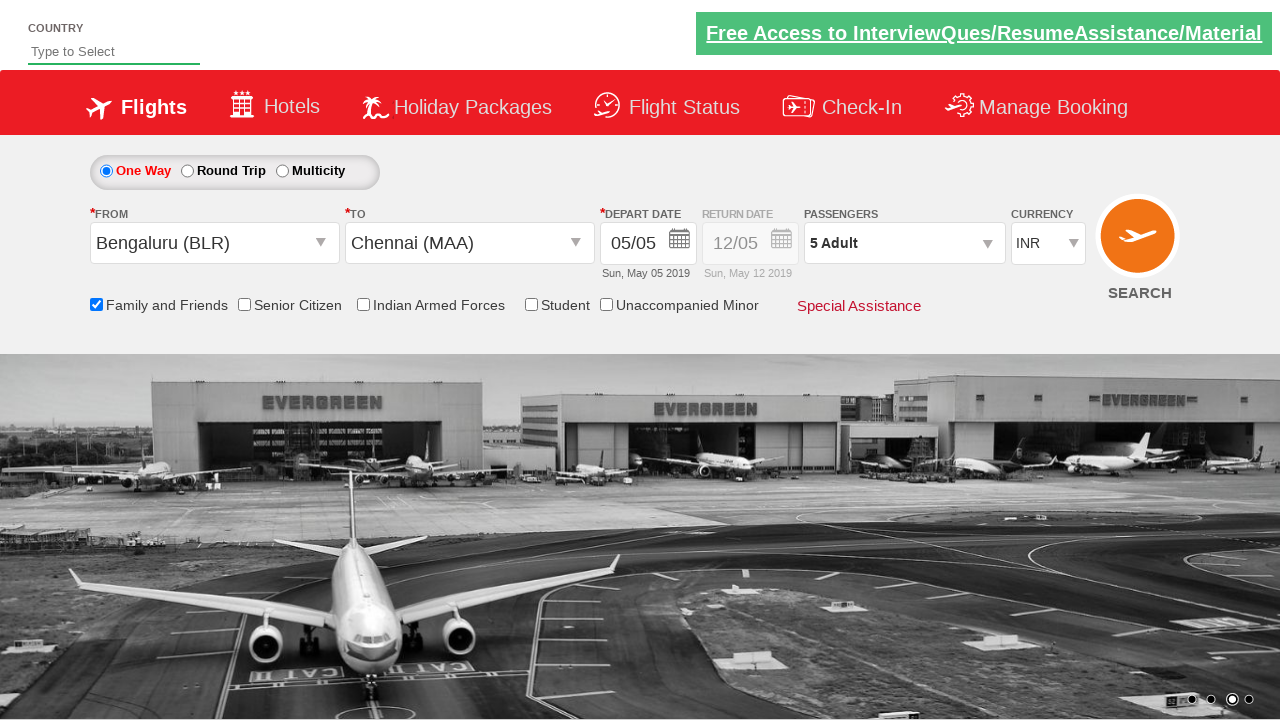

Selected currency from dropdown (index 3) on #ctl00_mainContent_DropDownListCurrency
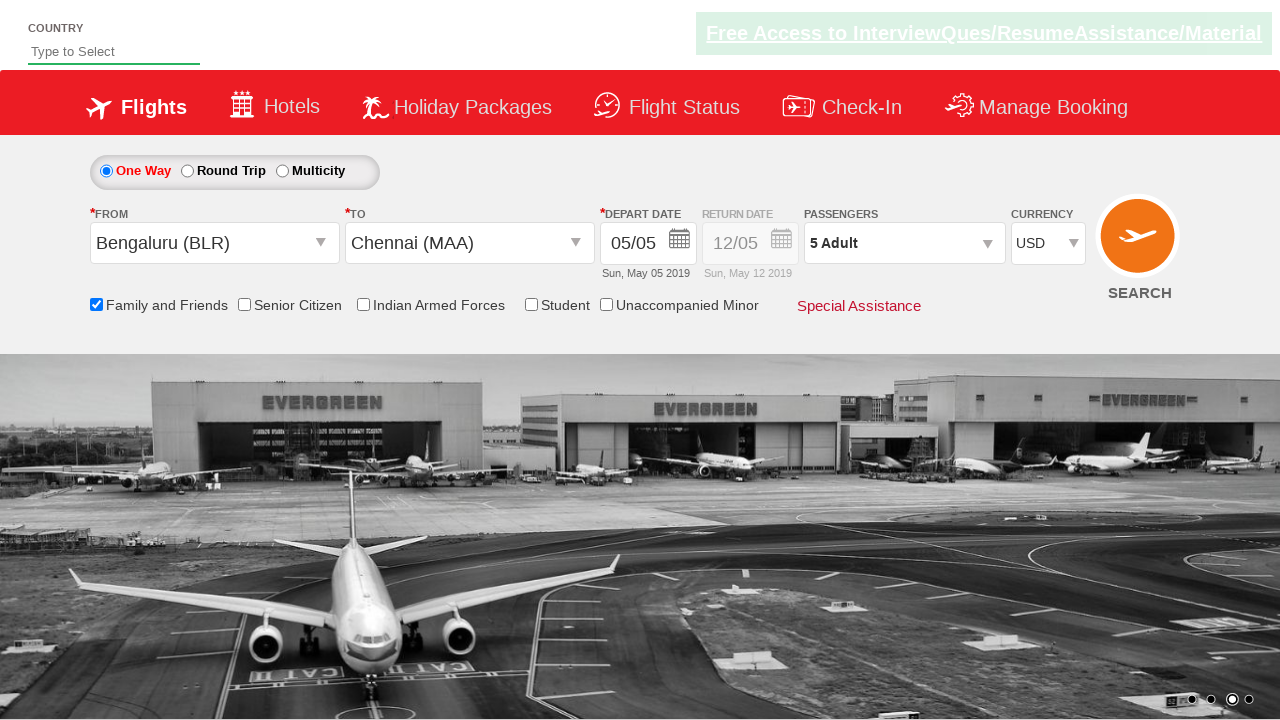

Clicked find flights button to submit search at (1140, 245) on #ctl00_mainContent_btn_FindFlights
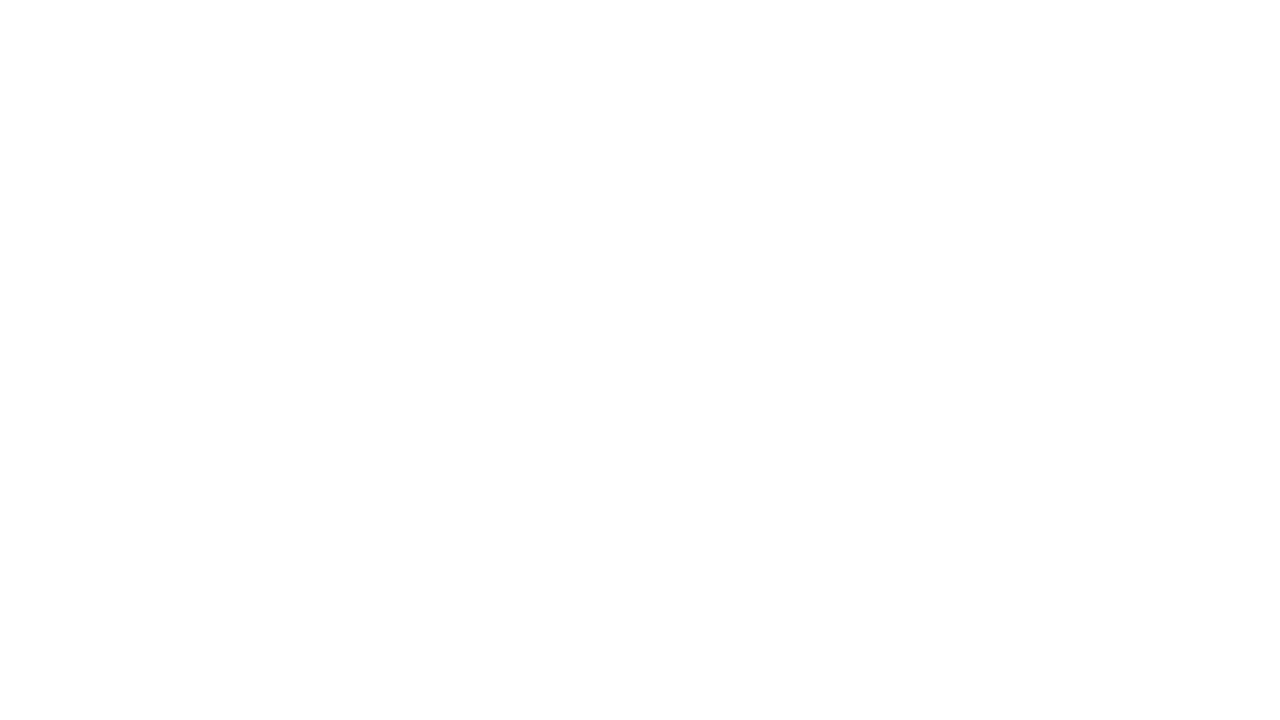

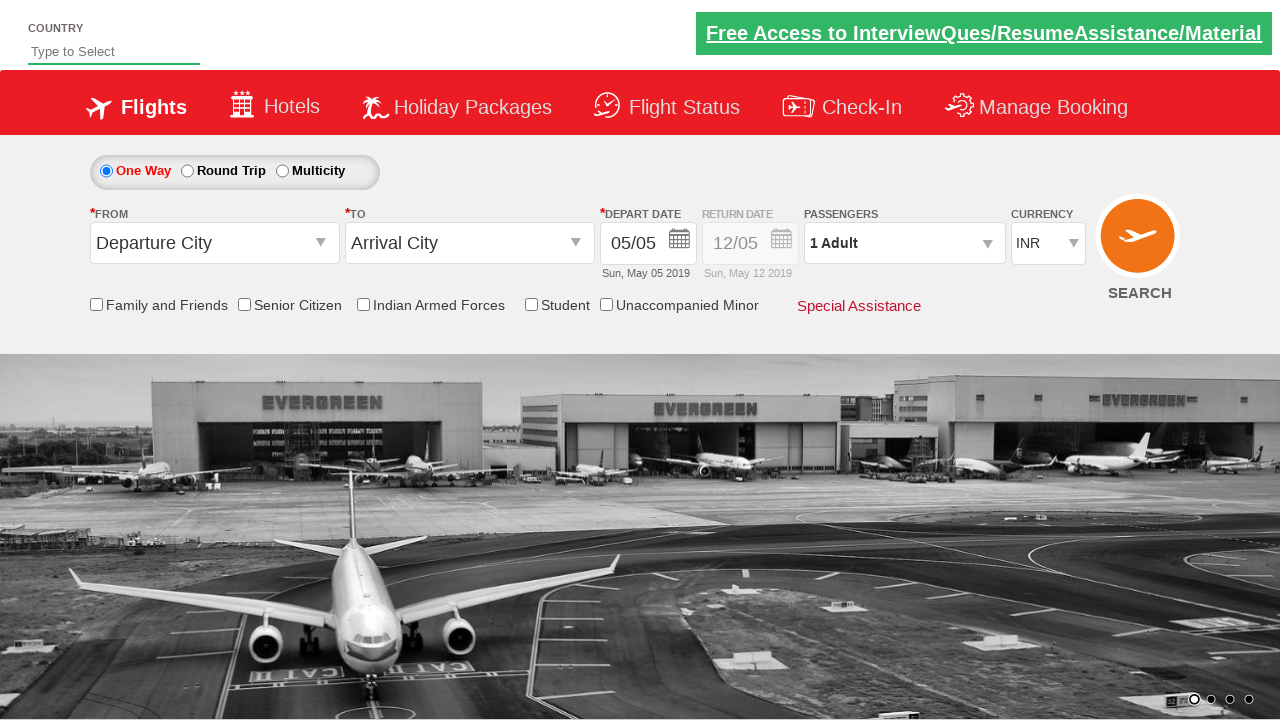